Checks a specific link (SoapUI) on the page to verify if it's broken by getting its HTTP response code

Starting URL: https://rahulshettyacademy.com/AutomationPractice/#/

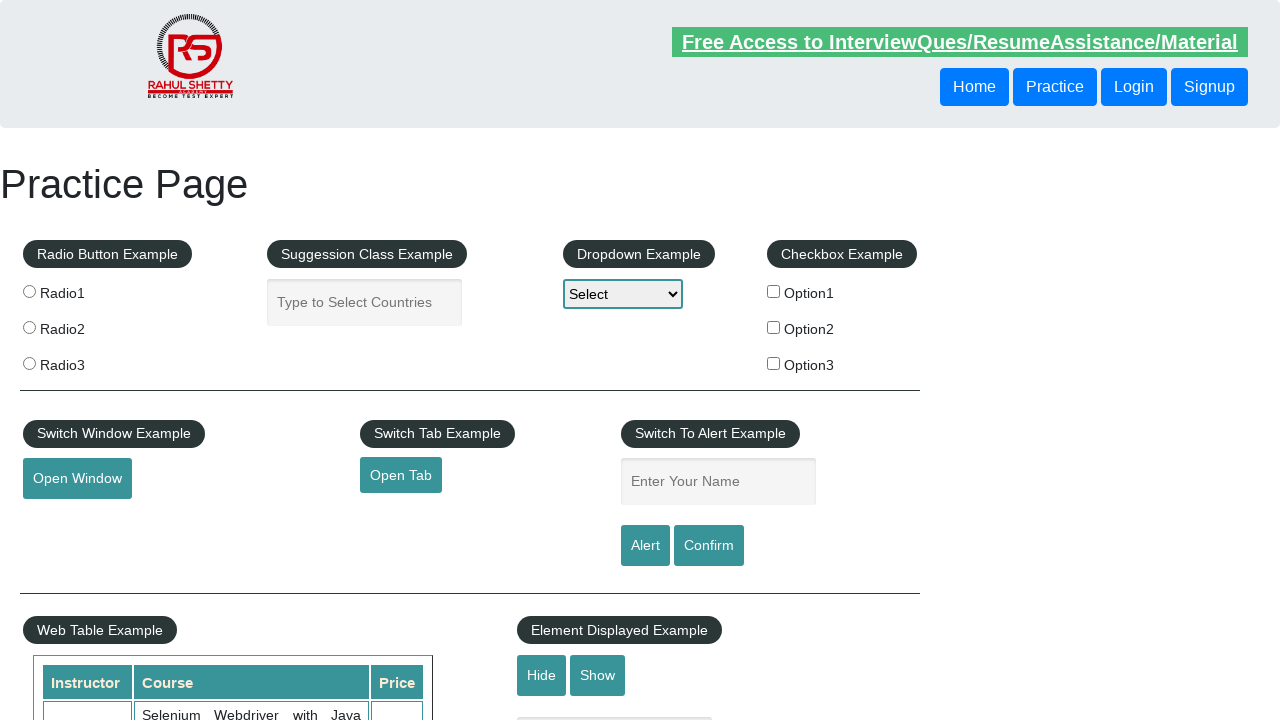

Retrieved href attribute from SoapUI link element
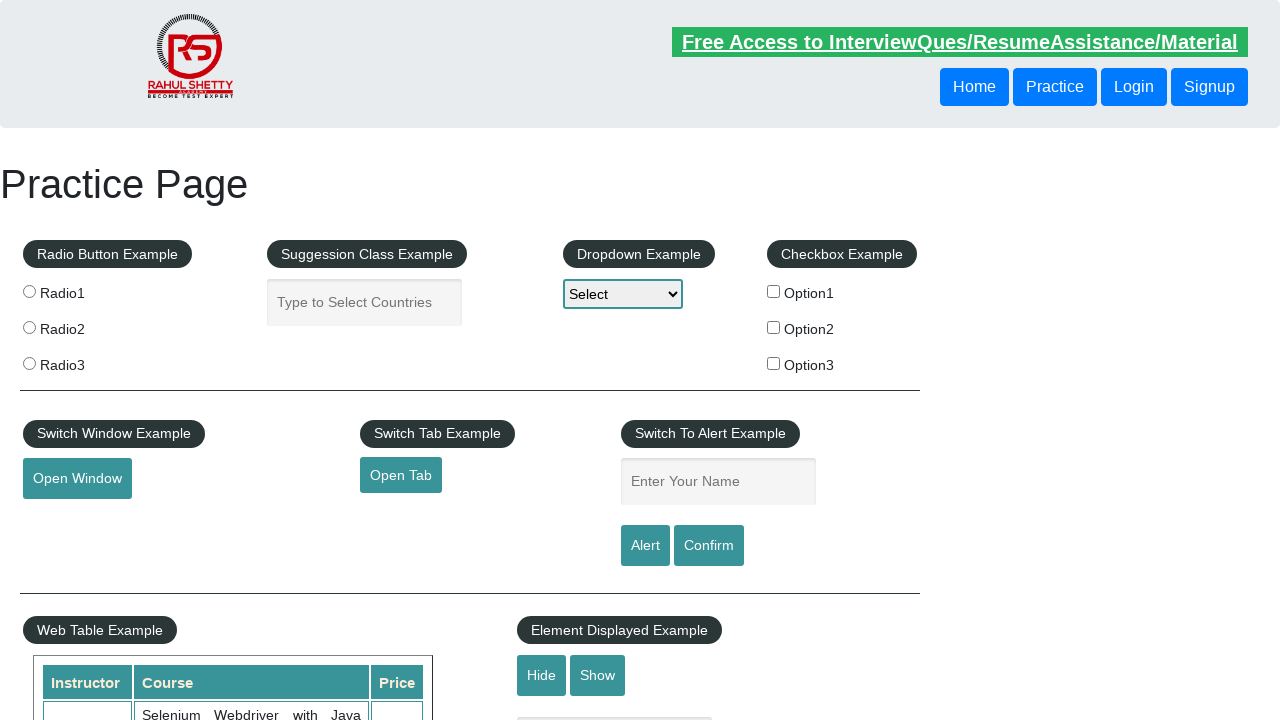

Verified SoapUI link element exists on the page
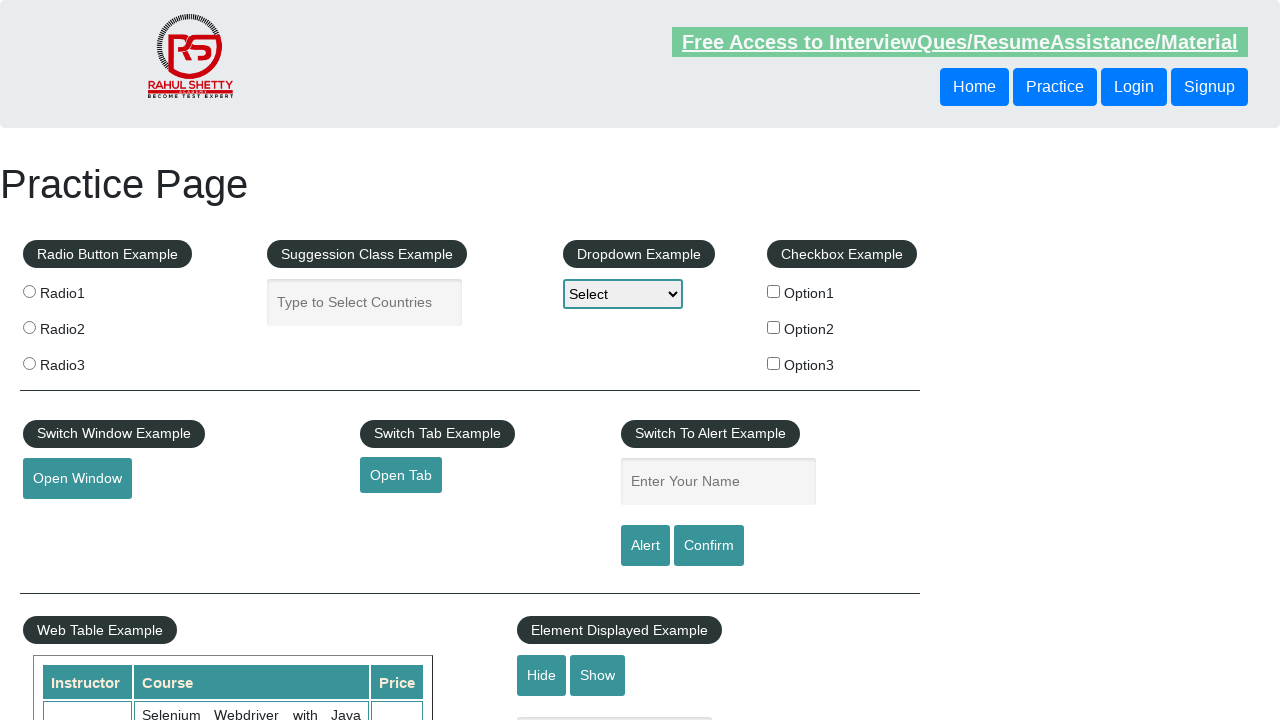

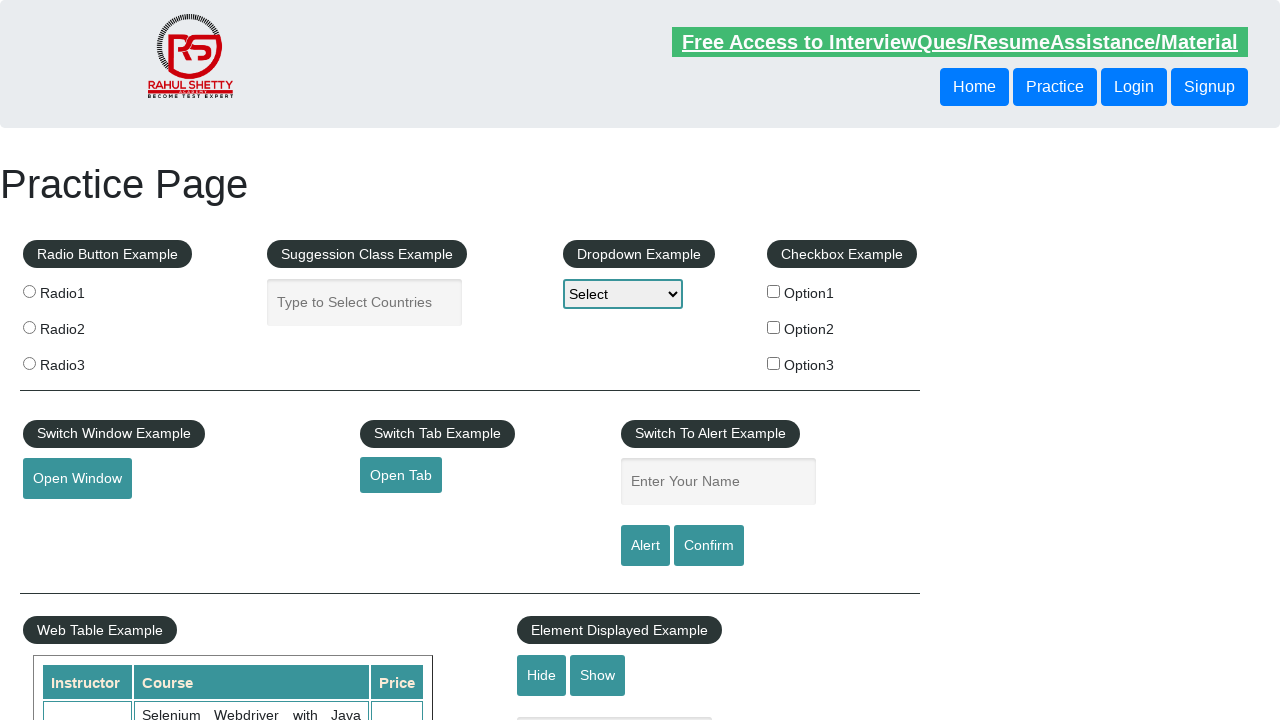